Navigates to a practice automation page, scrolls to a web table, and extracts information about the table structure and second row data

Starting URL: https://rahulshettyacademy.com/AutomationPractice/

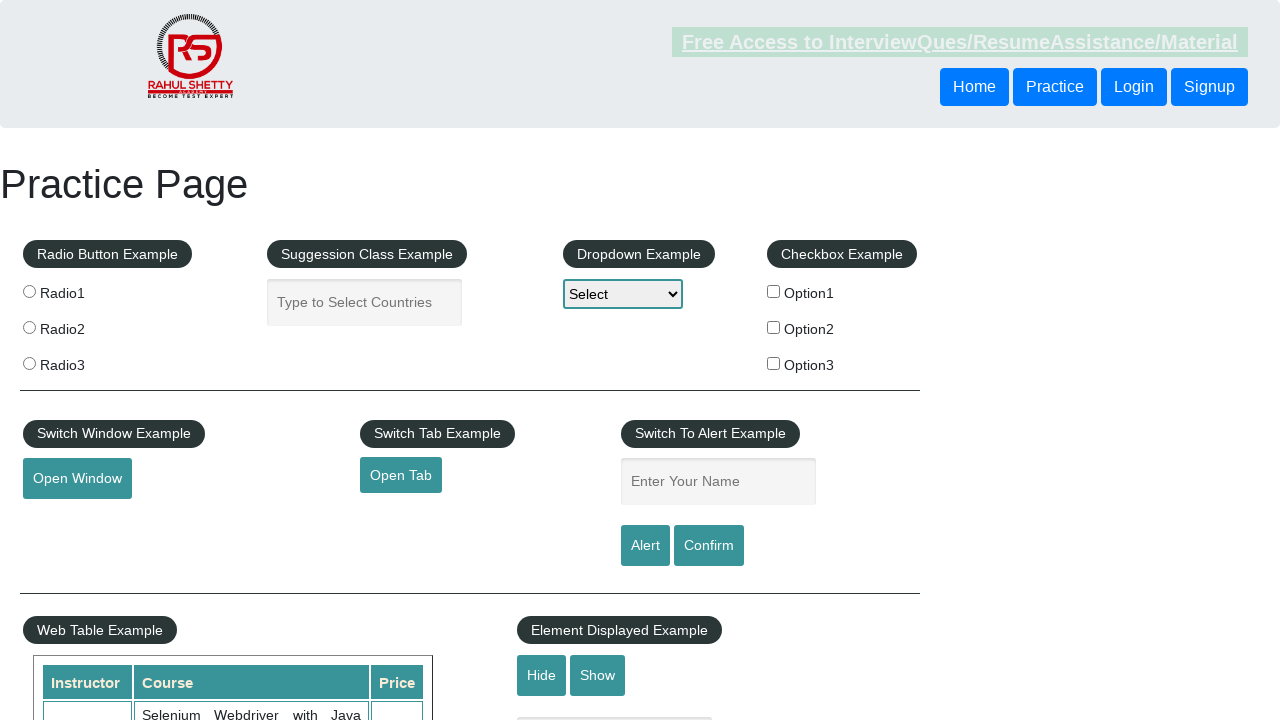

Scrolled down 470 pixels to locate the web table
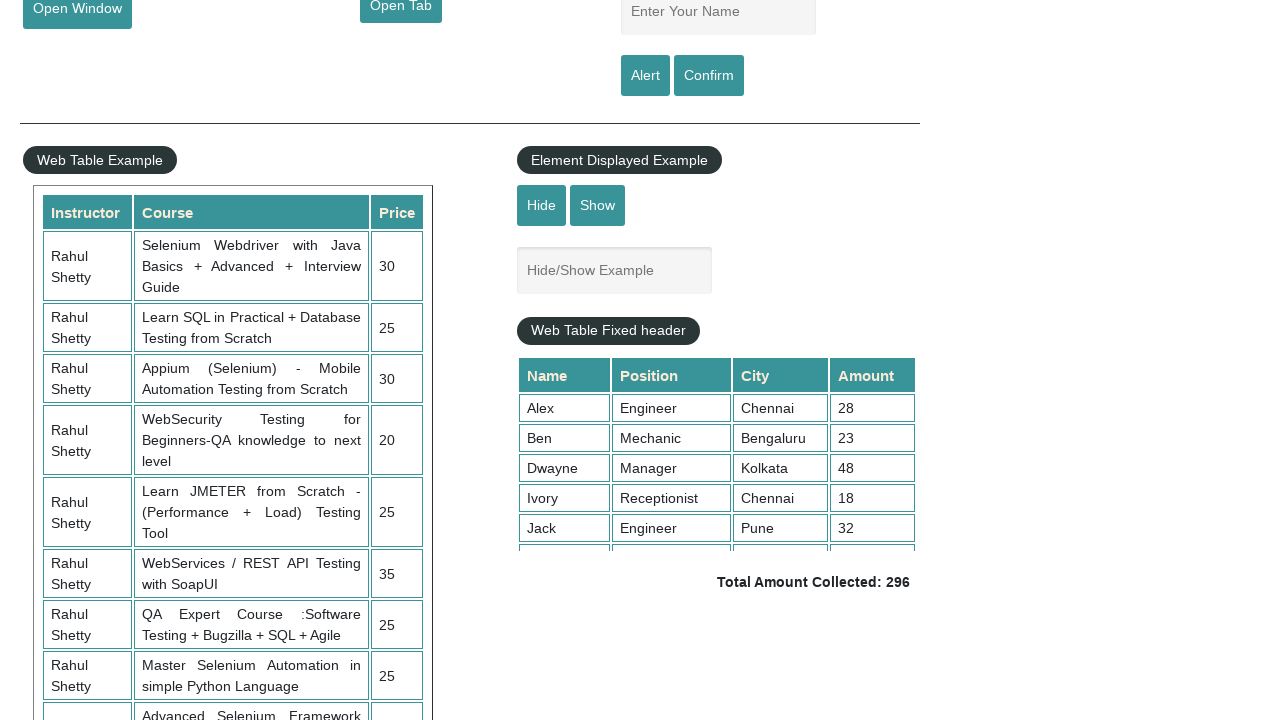

Web table with id 'product' is now visible
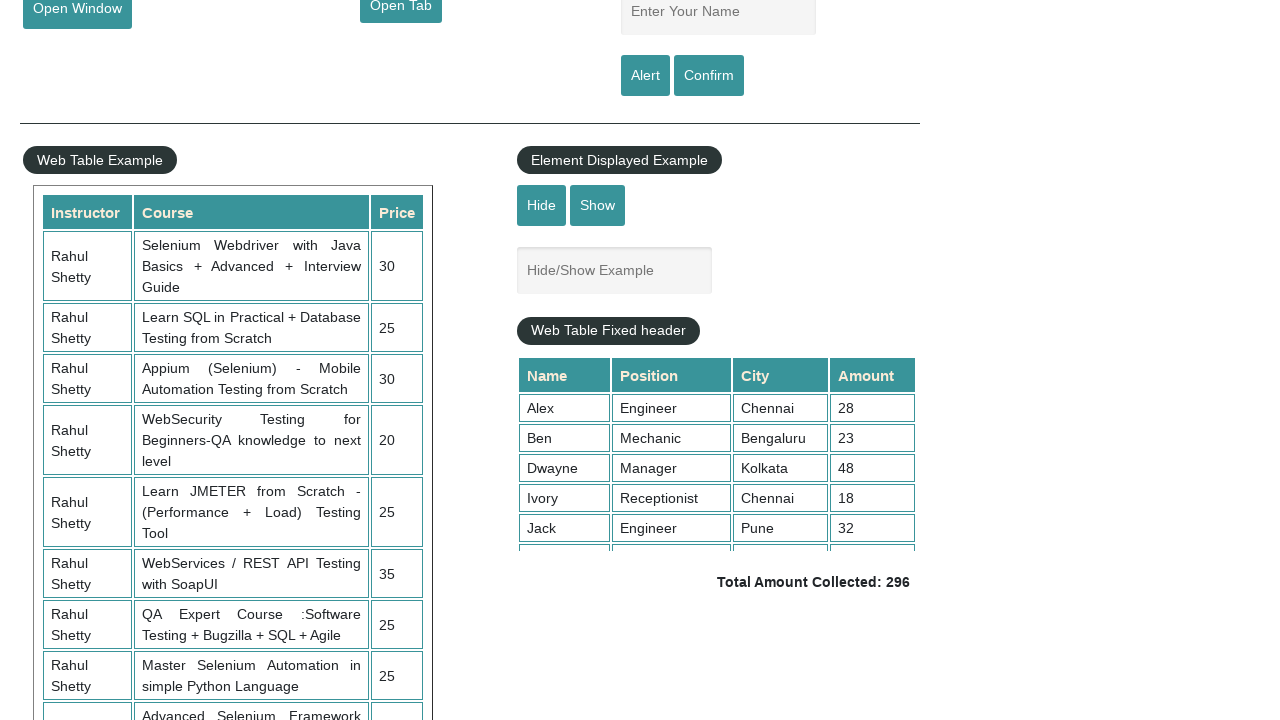

Located the web table element
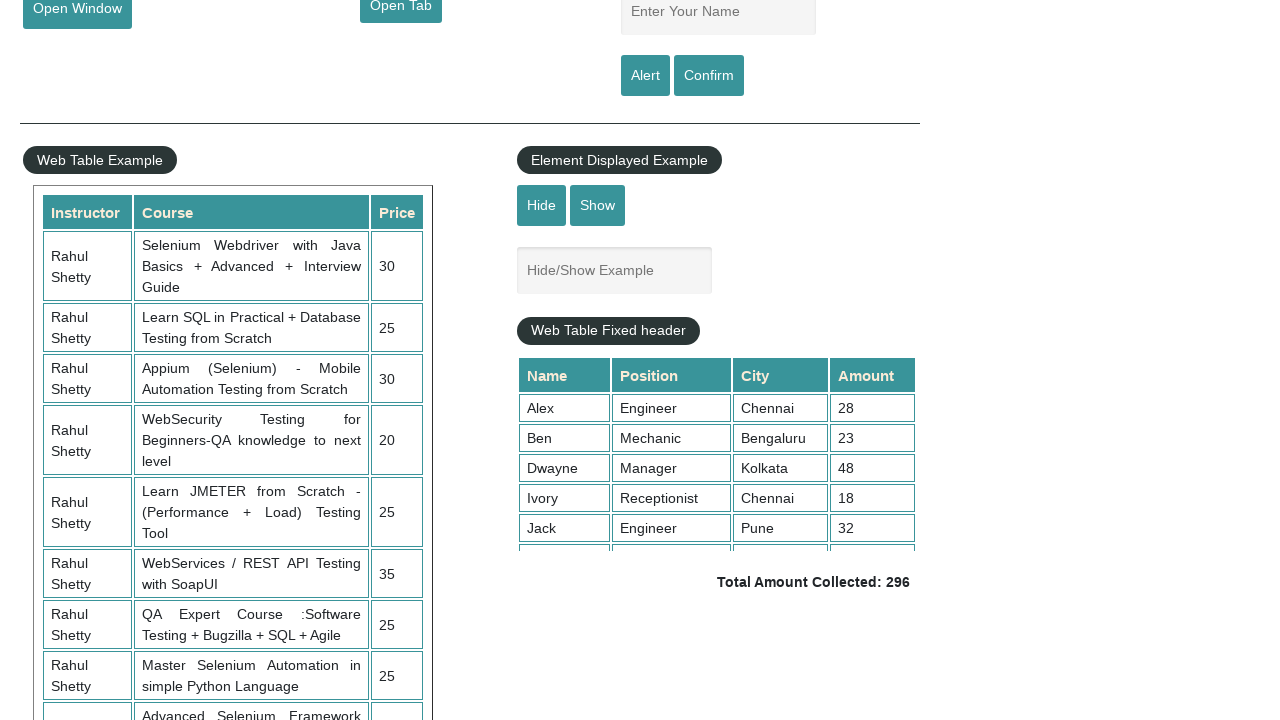

Counted table rows: 21 rows found
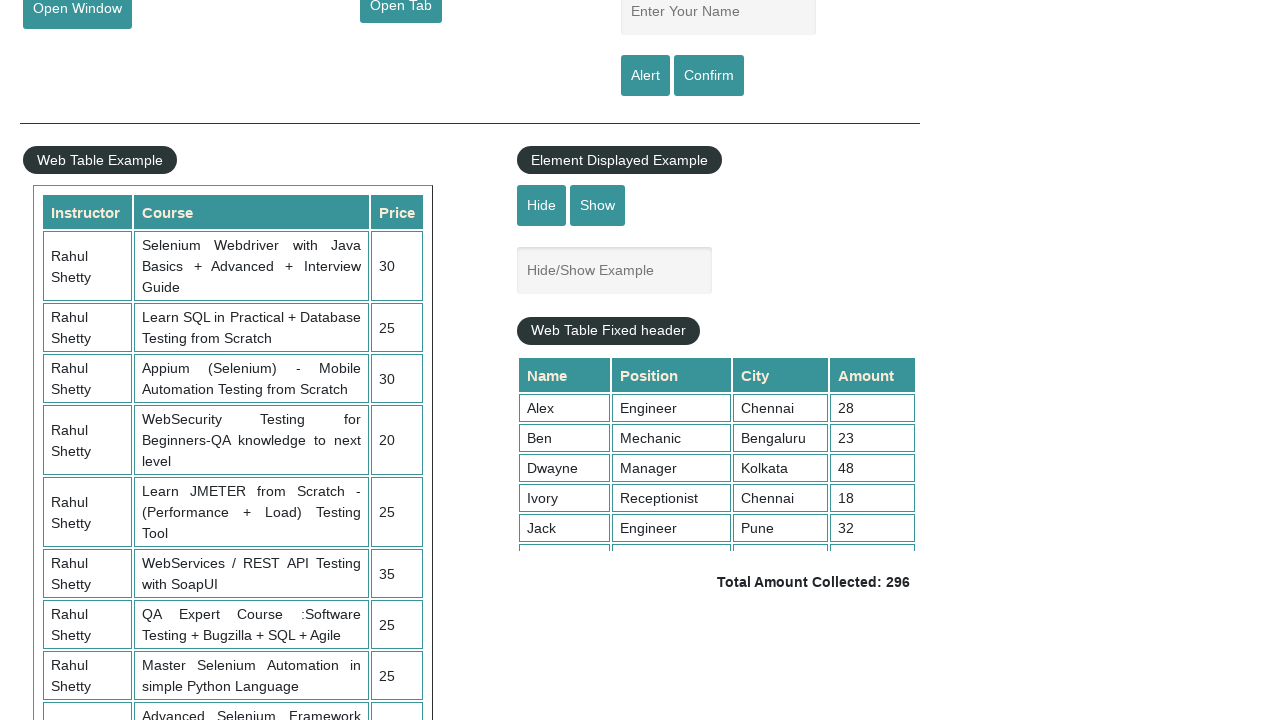

Counted table columns: 3 columns found in header row
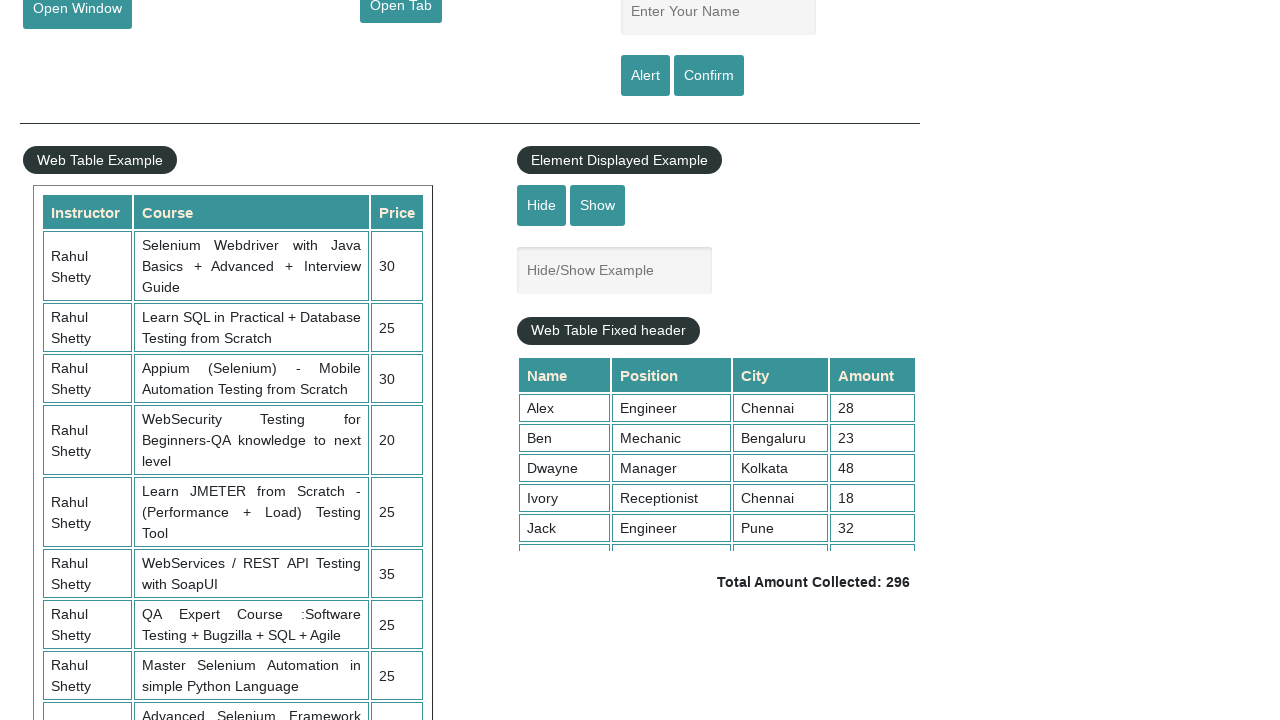

Extracted second row cell 1 data: Rahul Shetty
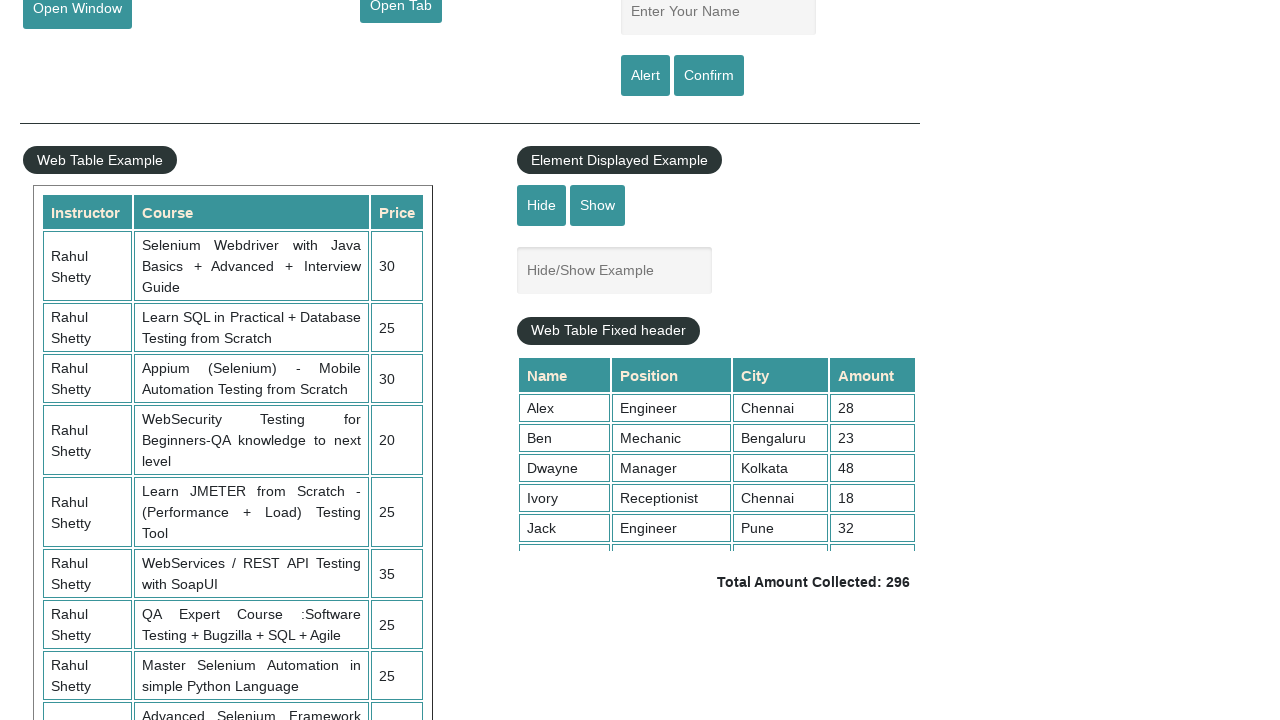

Extracted second row cell 2 data: Learn SQL in Practical + Database Testing from Scratch
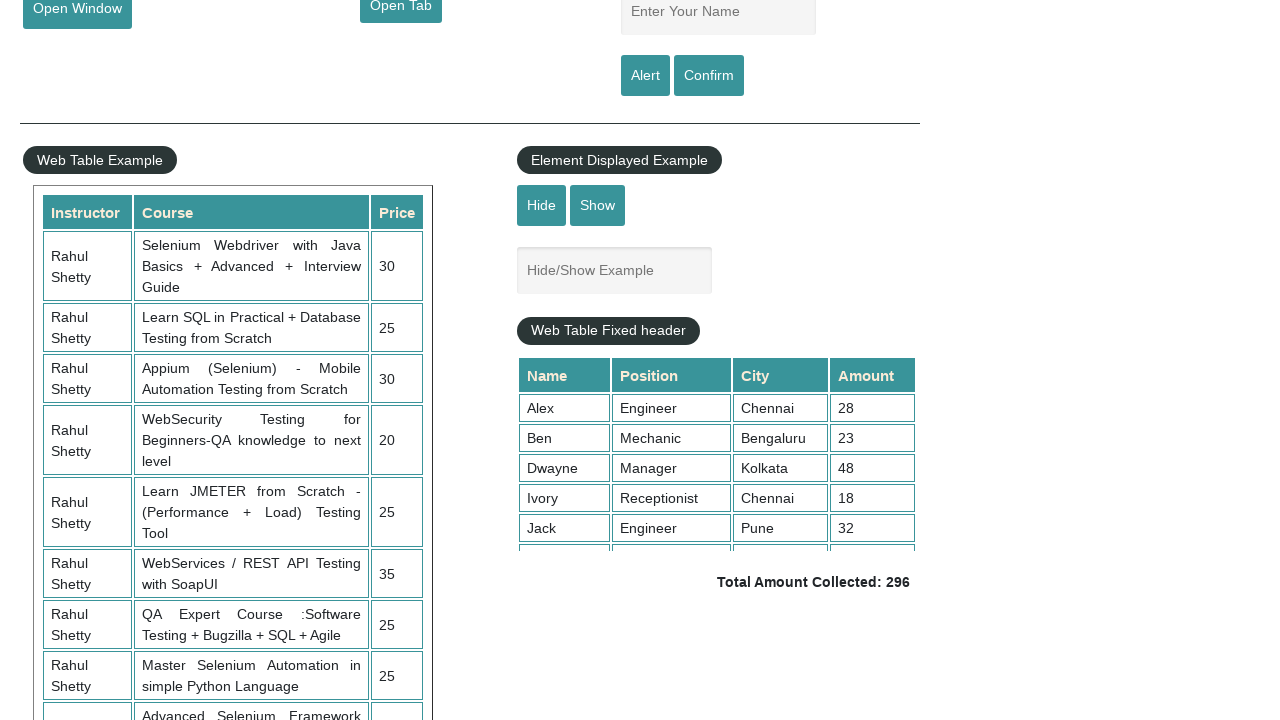

Extracted second row cell 3 data: 25
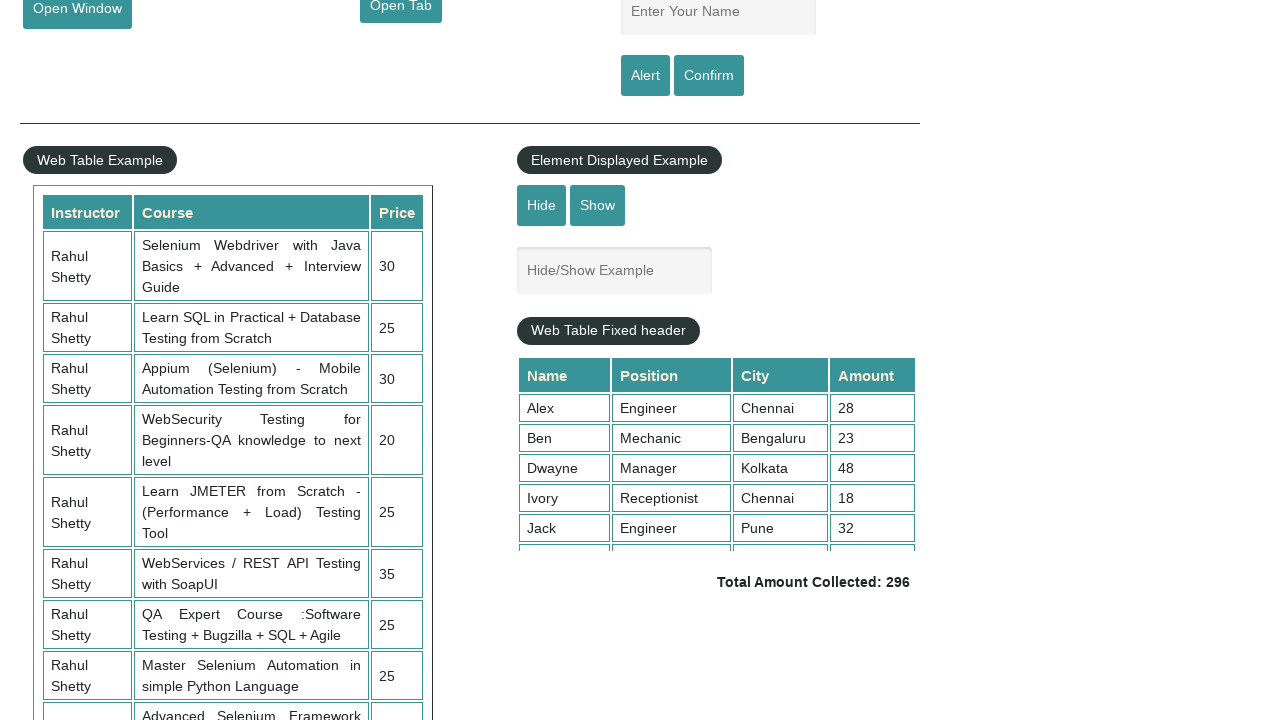

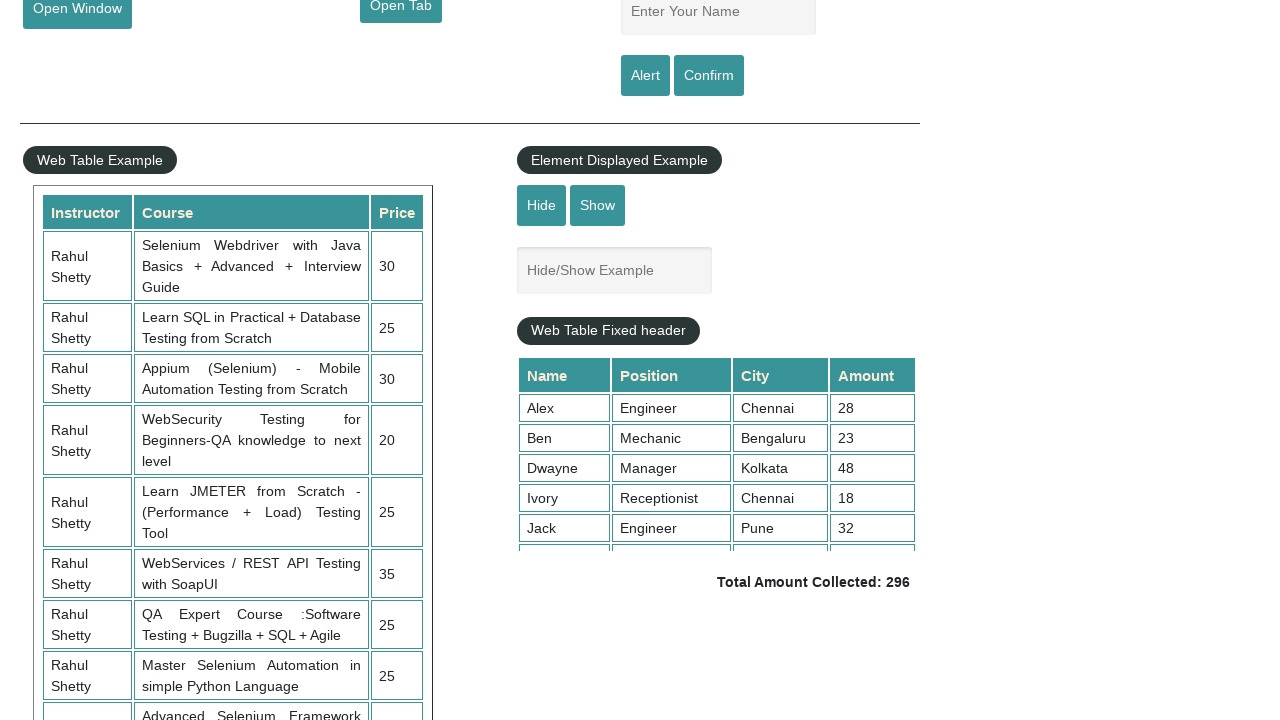